Tests adding a new record to a web table by clicking the add button, filling out a registration form with personal details (first name, last name, email, age, salary, department), and submitting the form.

Starting URL: https://demoqa.com/webtables

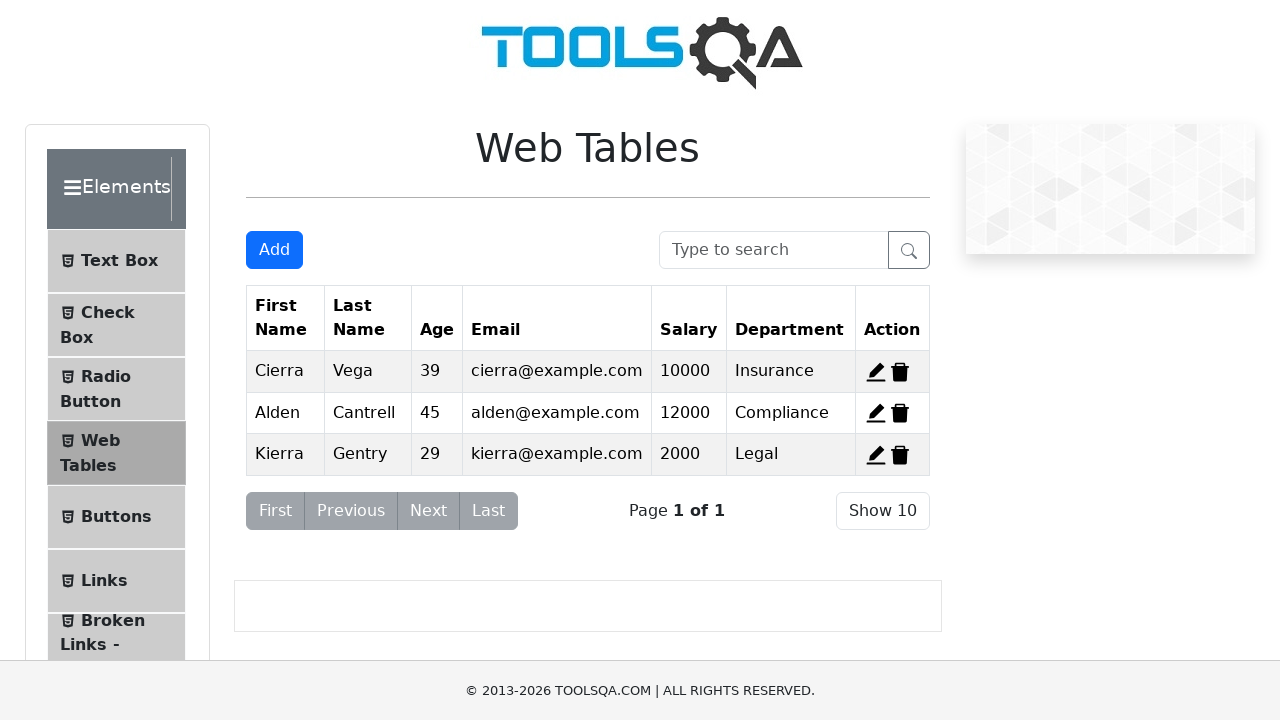

Clicked Add button to open registration form at (274, 250) on #addNewRecordButton
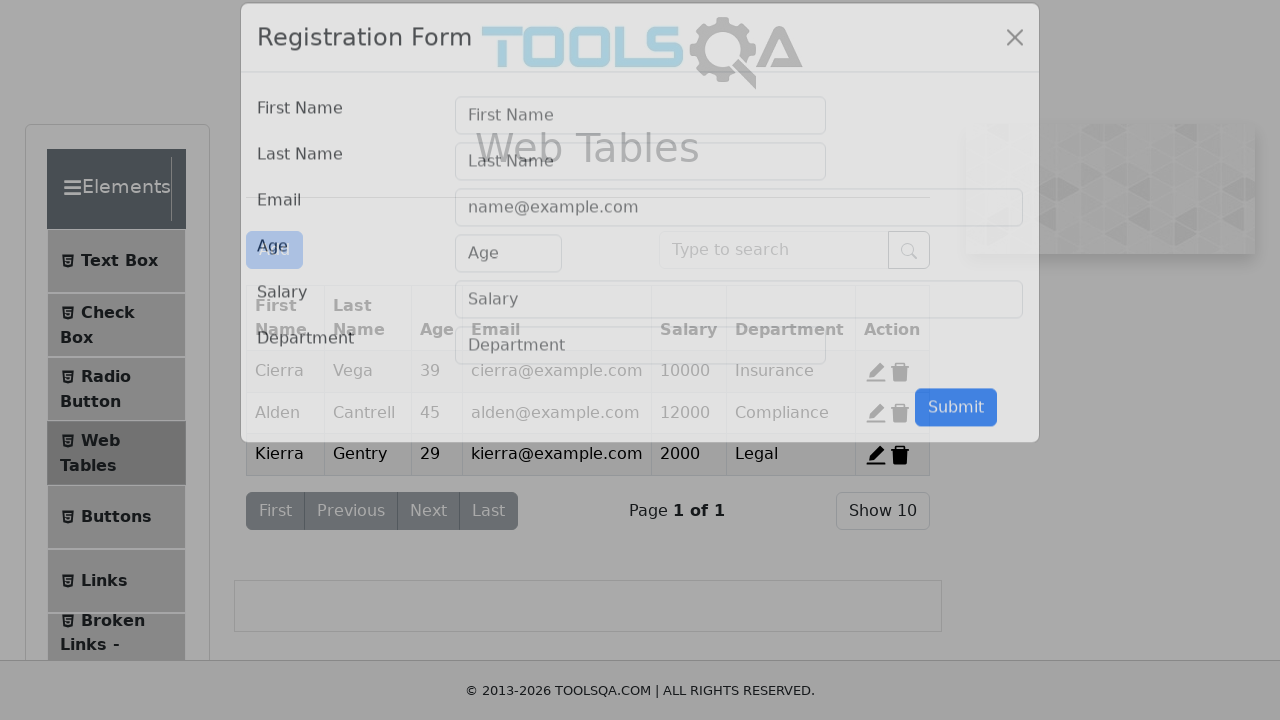

Clicked First Name field at (640, 141) on #firstName
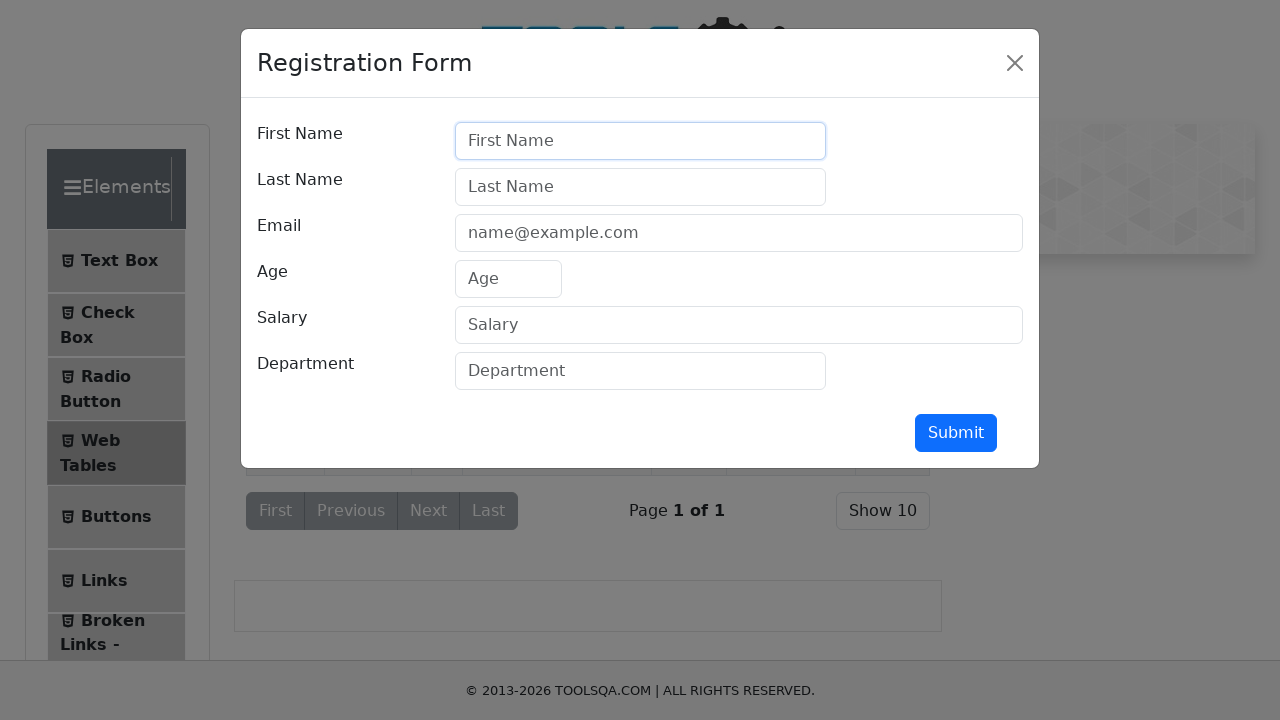

Filled First Name field with 'Bob' on #firstName
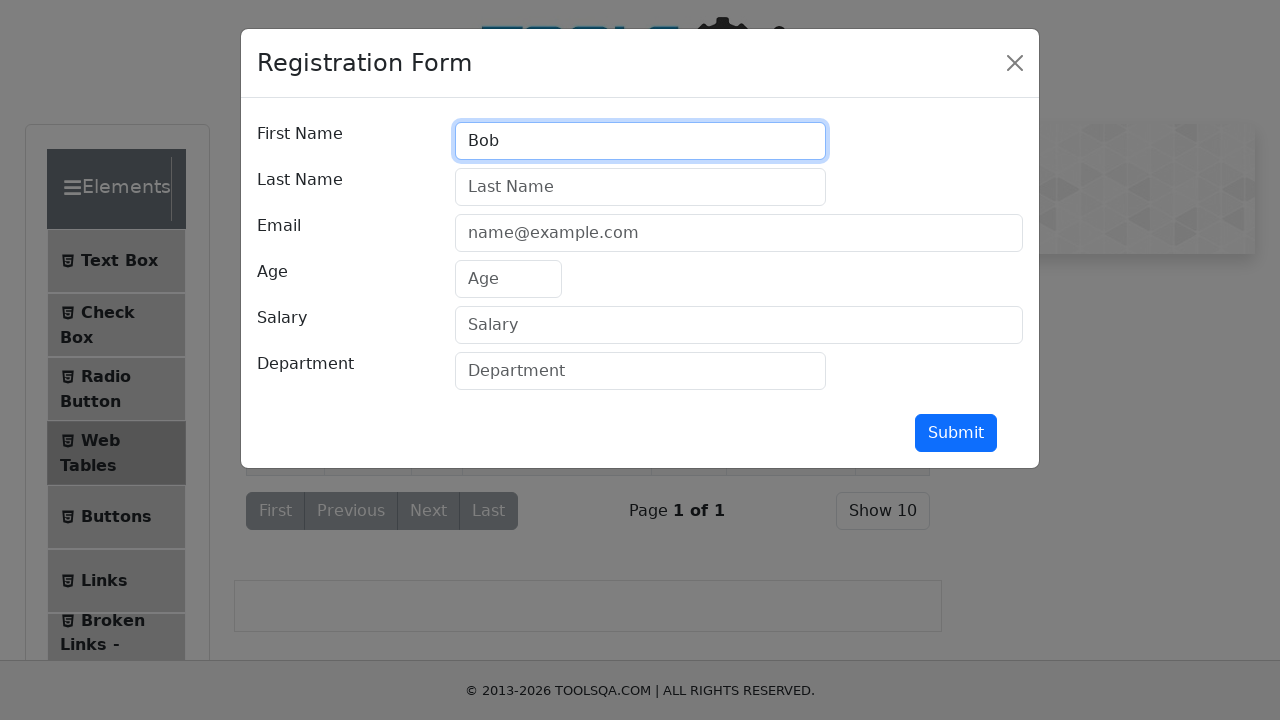

Clicked Last Name field at (640, 187) on #lastName
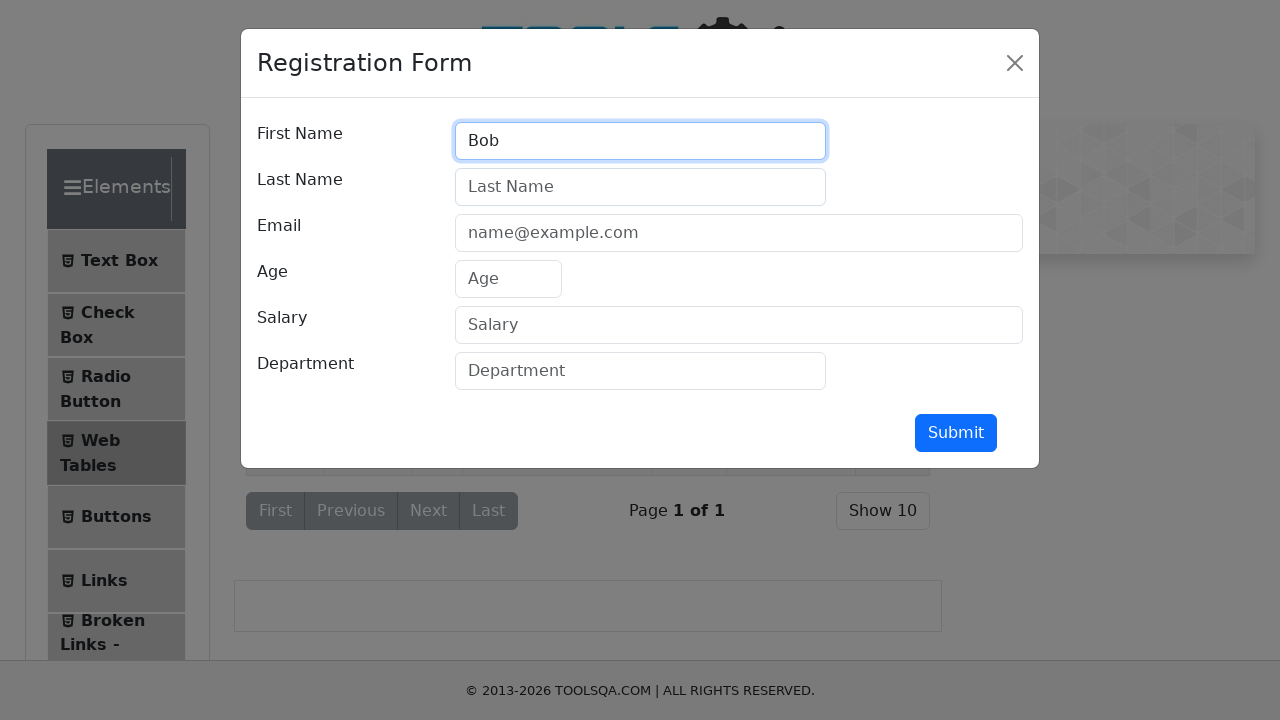

Filled Last Name field with 'Bob' on #lastName
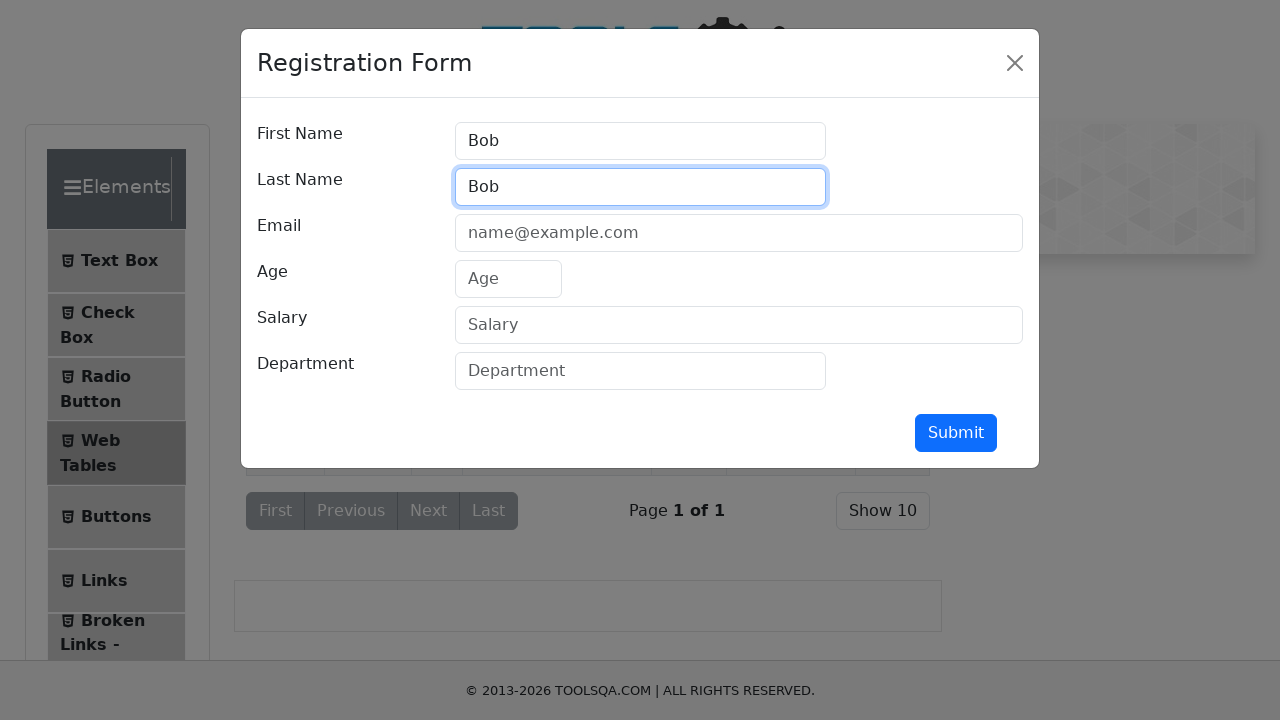

Clicked Email field at (739, 233) on #userEmail
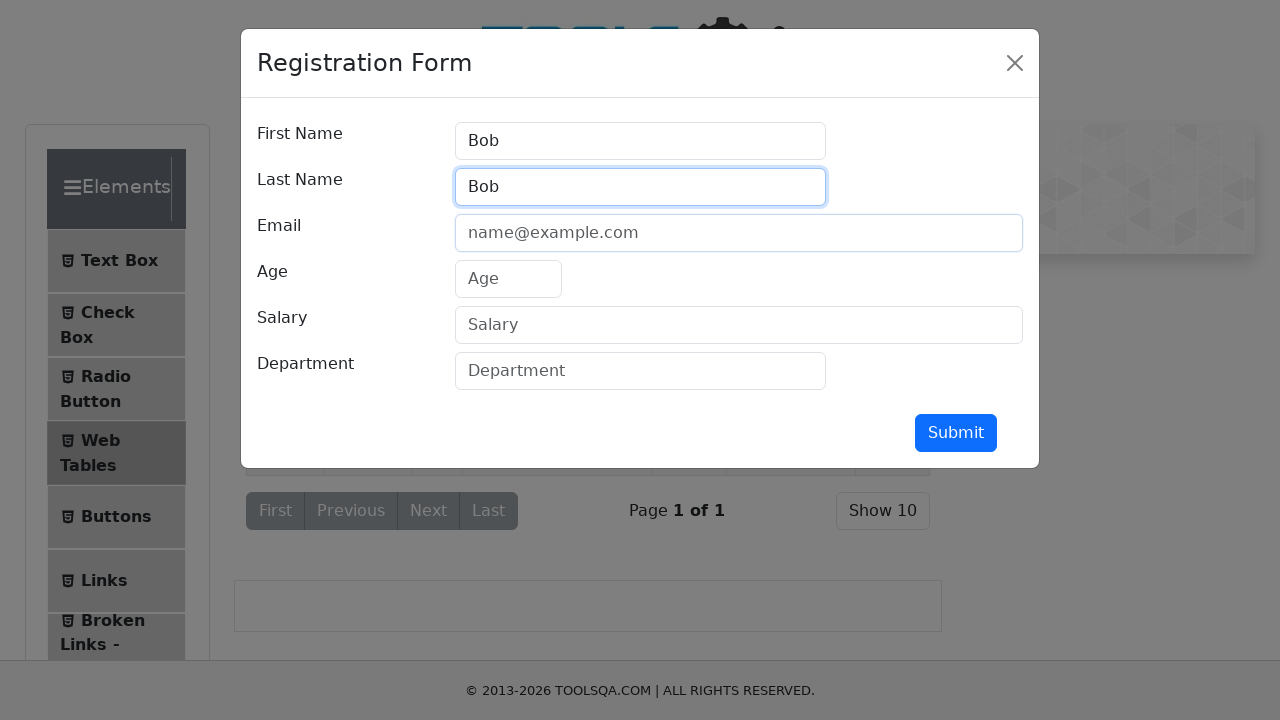

Filled Email field with 'contmail@gmail.com' on #userEmail
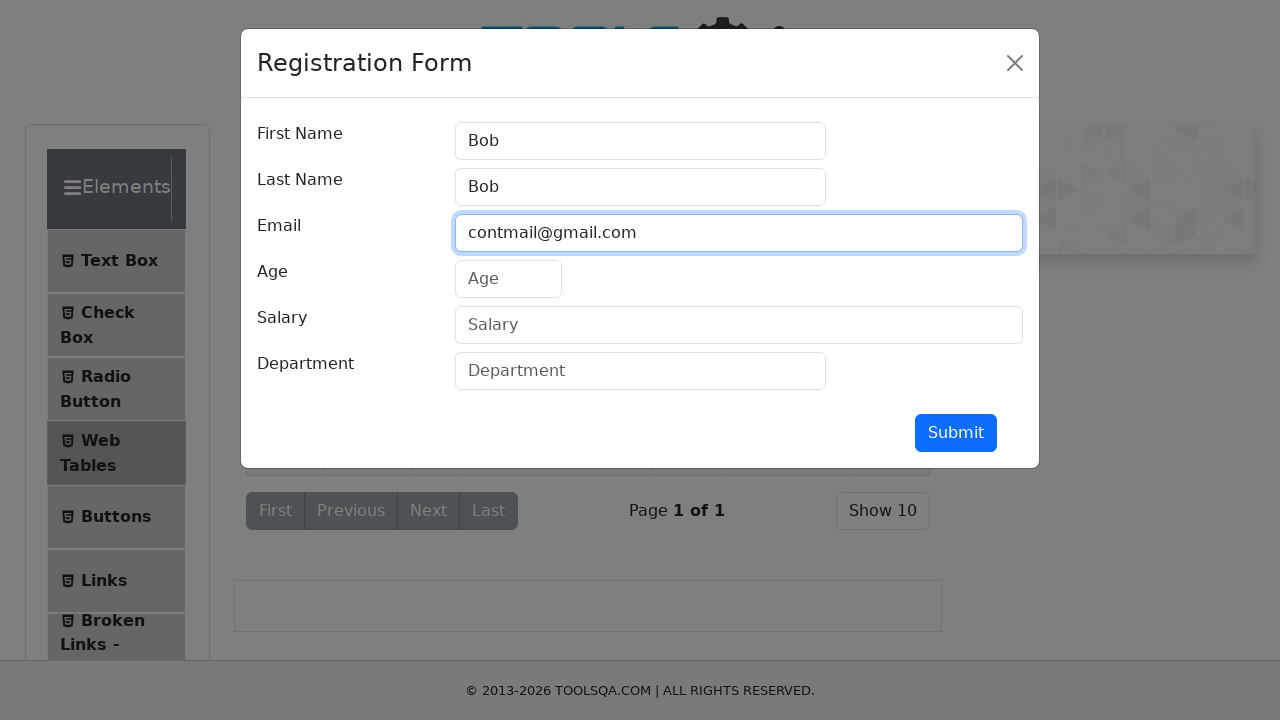

Clicked Age field at (508, 279) on #age
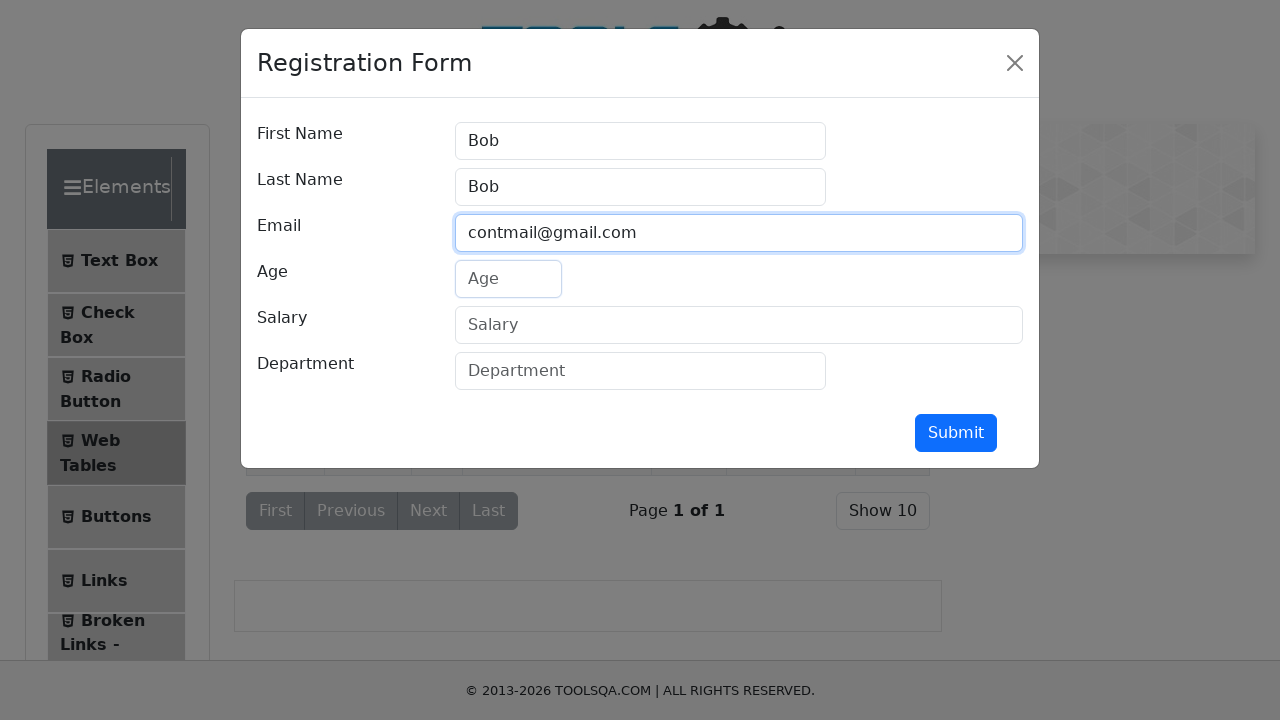

Filled Age field with '28' on #age
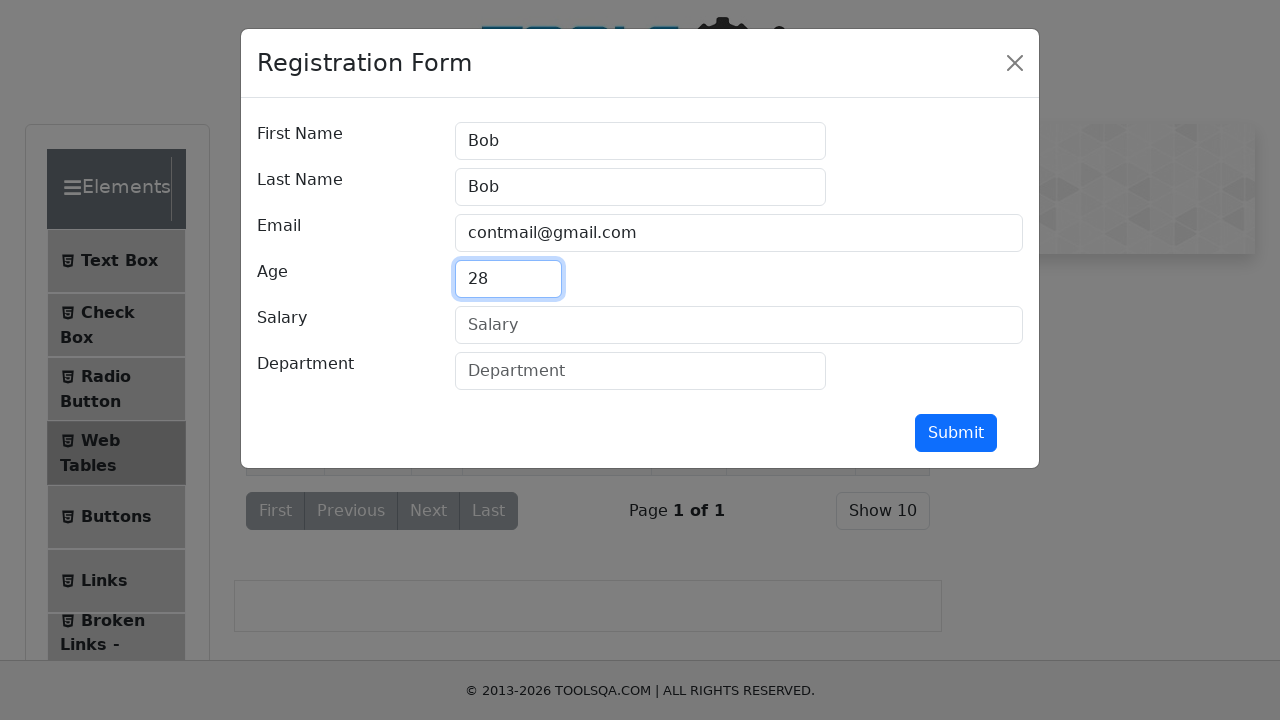

Clicked Salary field at (739, 325) on #salary
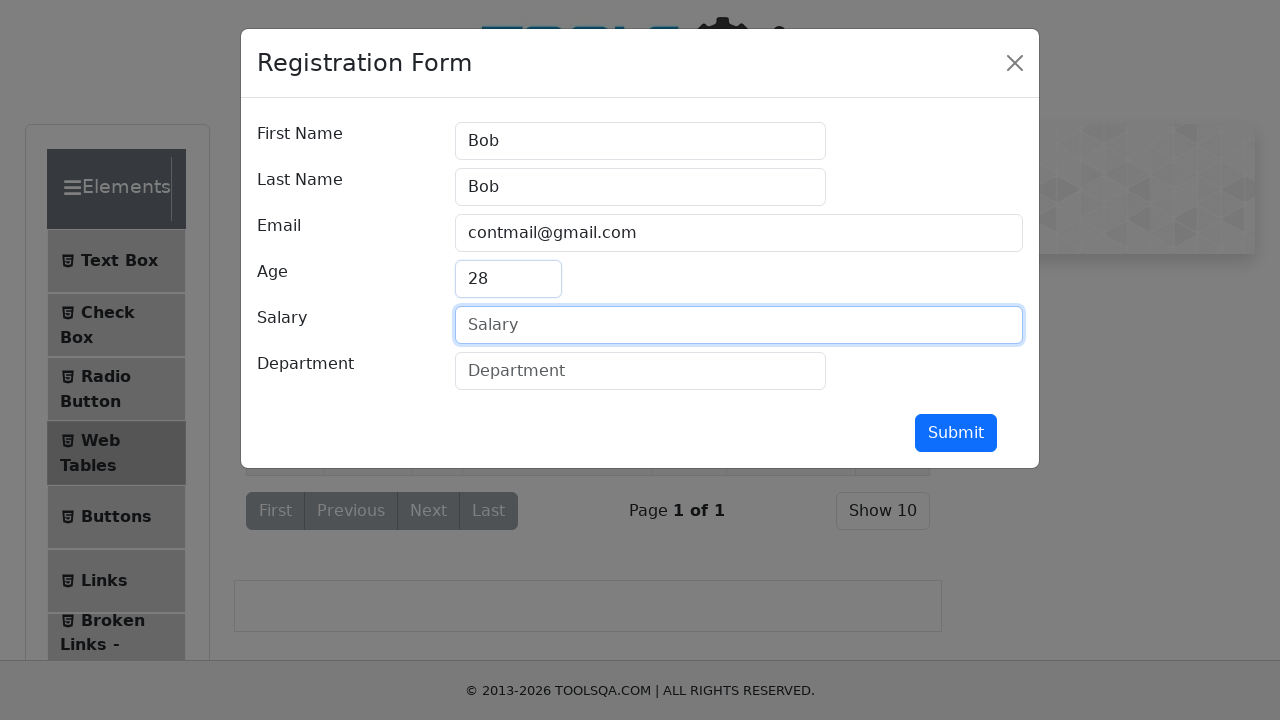

Filled Salary field with '3500' on #salary
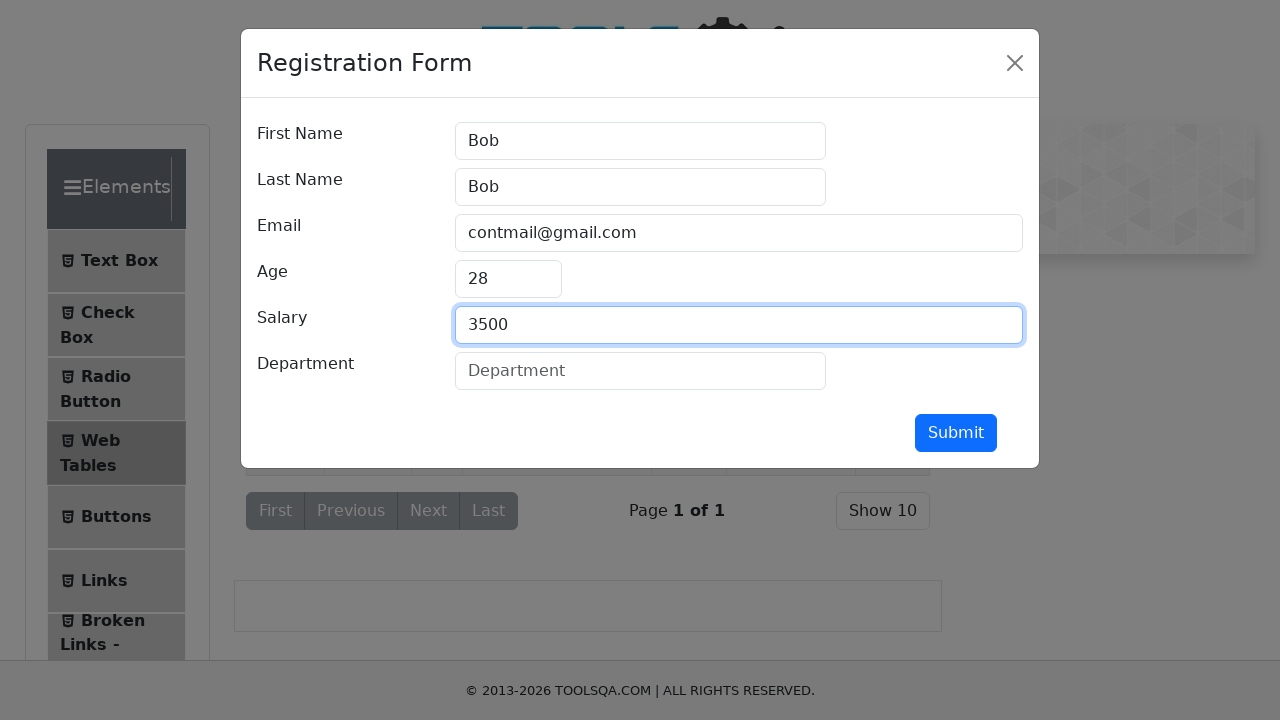

Clicked Department field at (640, 371) on #department
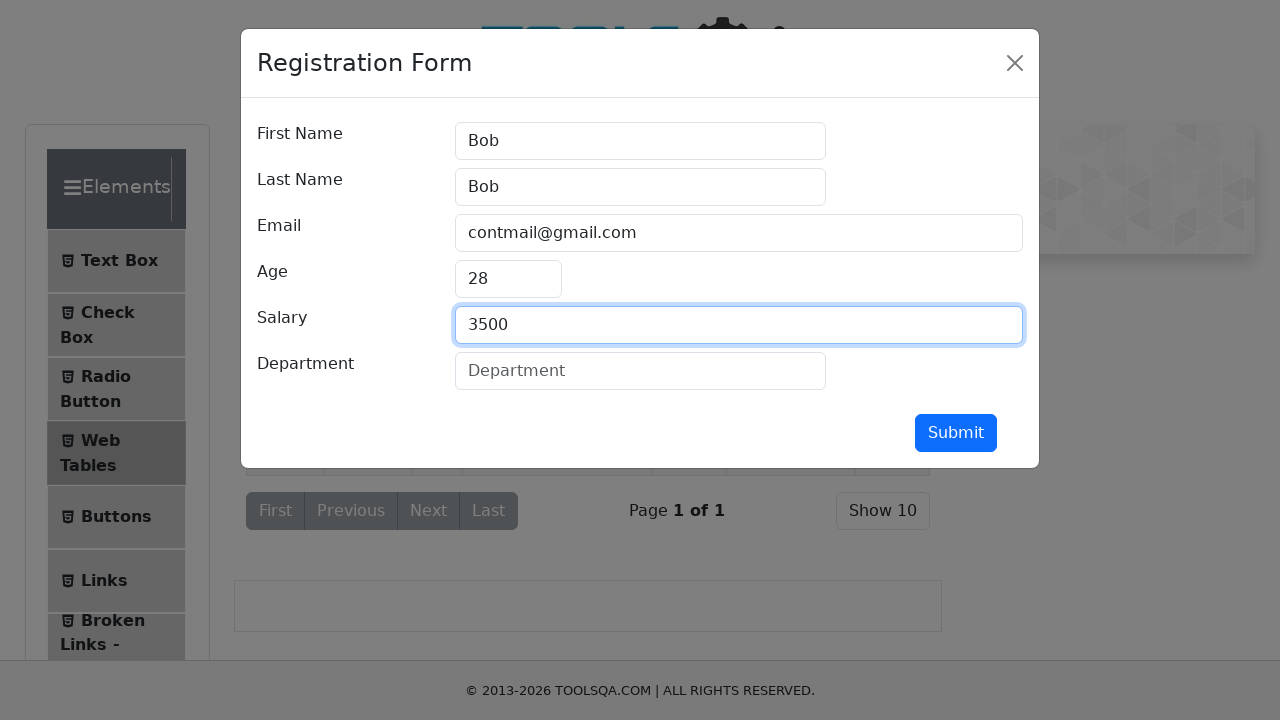

Filled Department field with 'QA Engineer' on #department
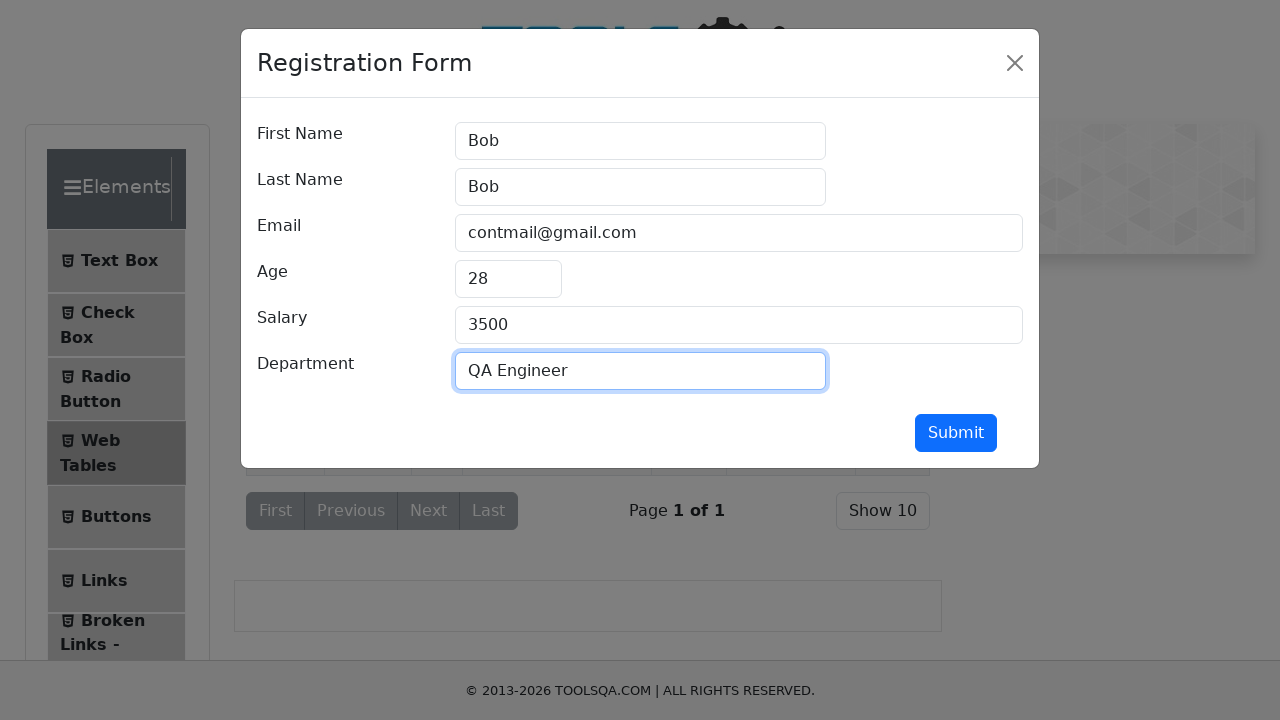

Clicked Submit button to add new record at (956, 433) on #submit
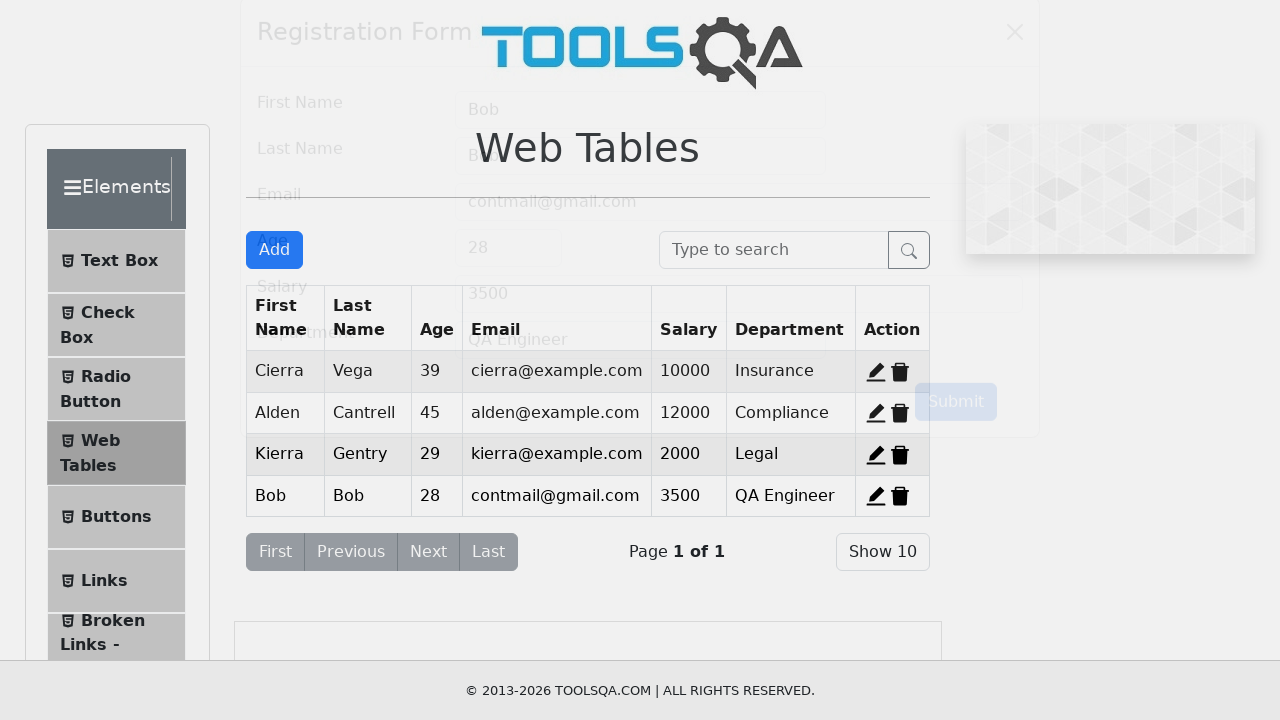

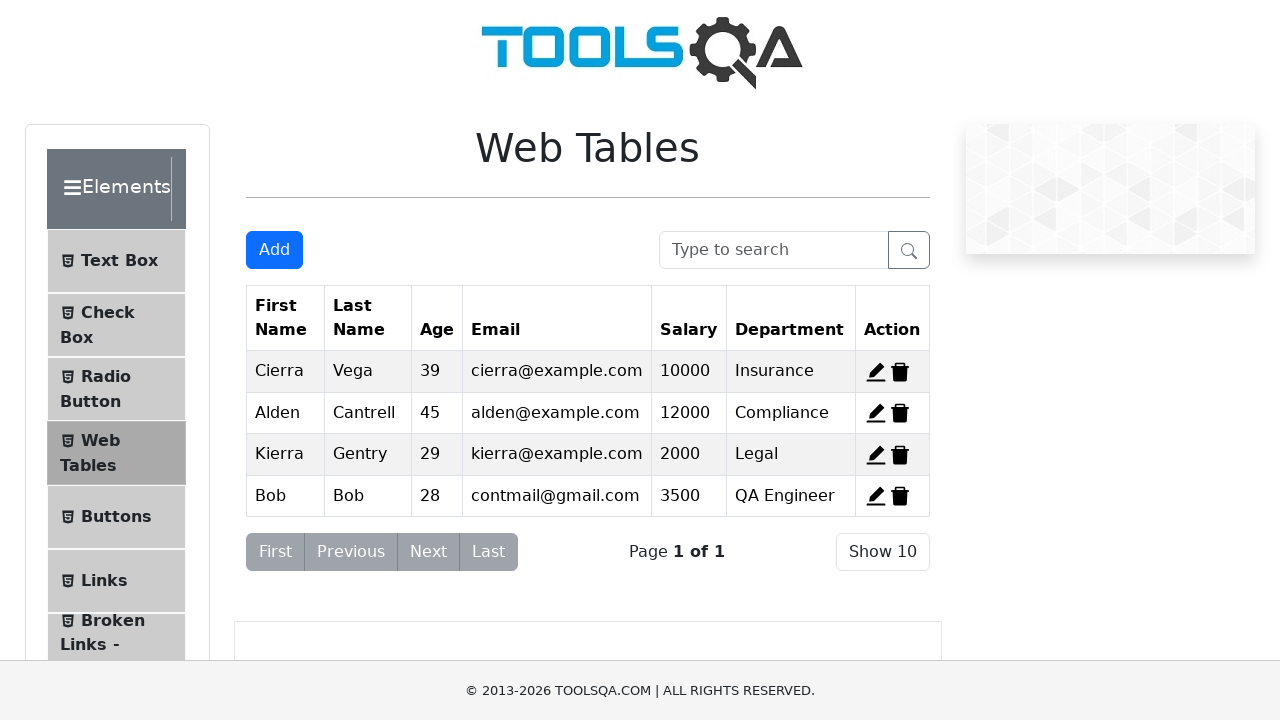